Tests Google Patents advanced search functionality by entering search terms, submitting the search, configuring results per page to 100, and navigating through search results pages.

Starting URL: https://patents.google.com/advanced

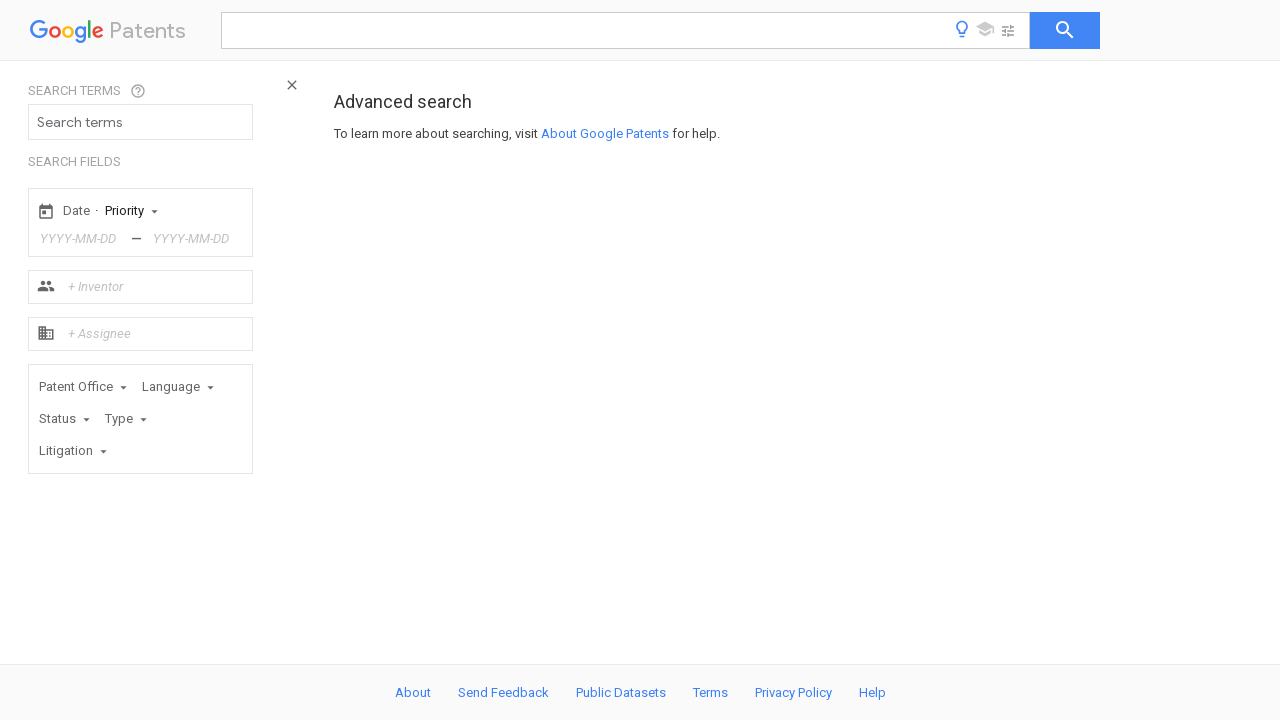

Waited for search input field to be present
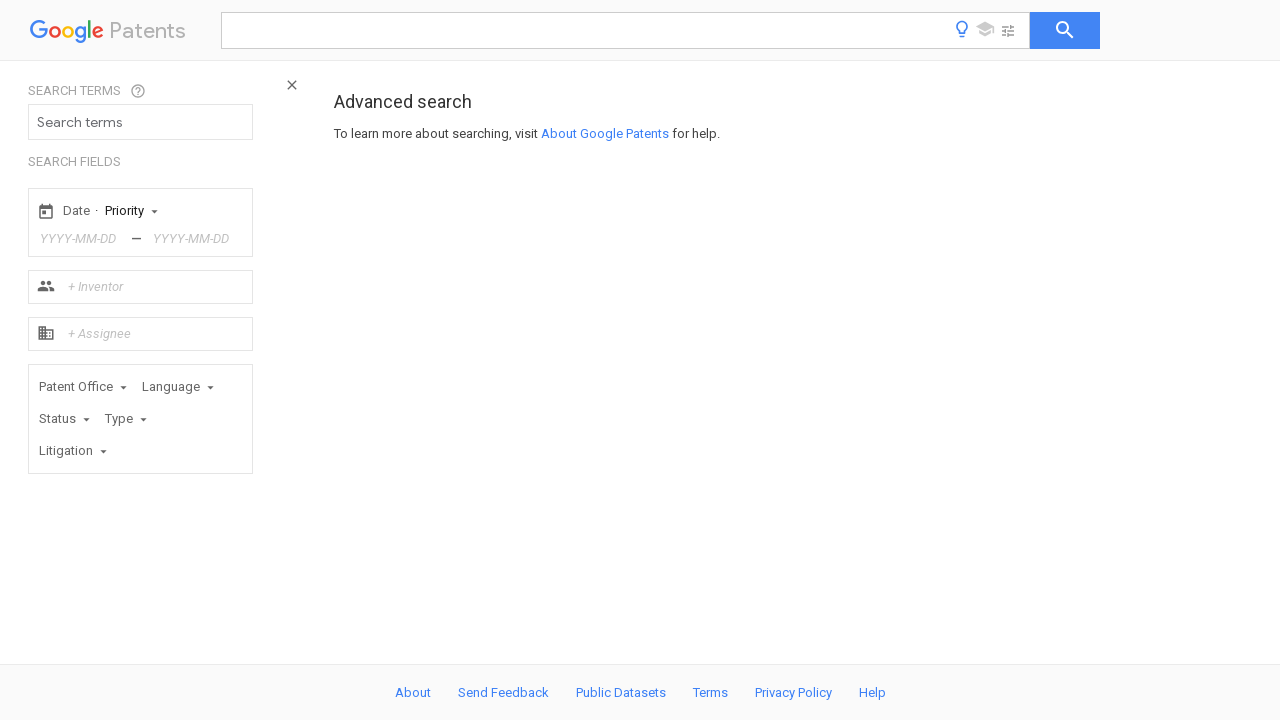

Filled search input with 'machine learning neural network' on #searchInput
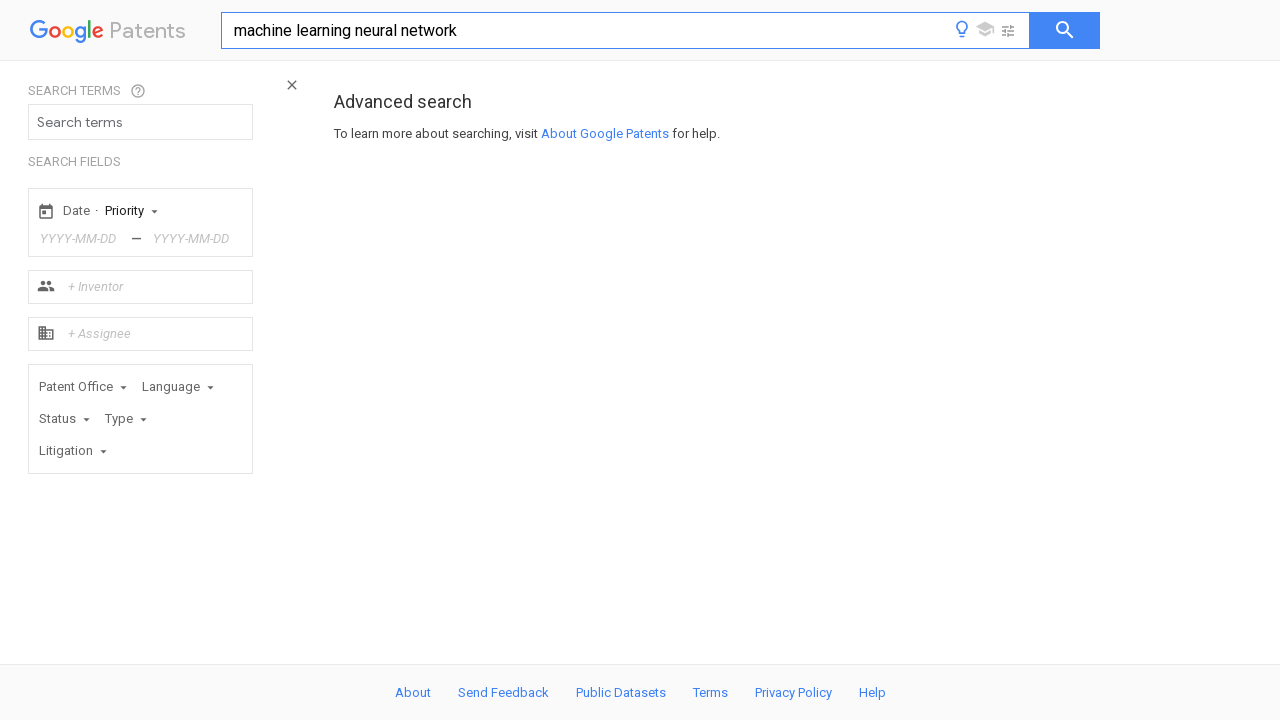

Clicked search button to submit search at (1065, 30) on #searchButton
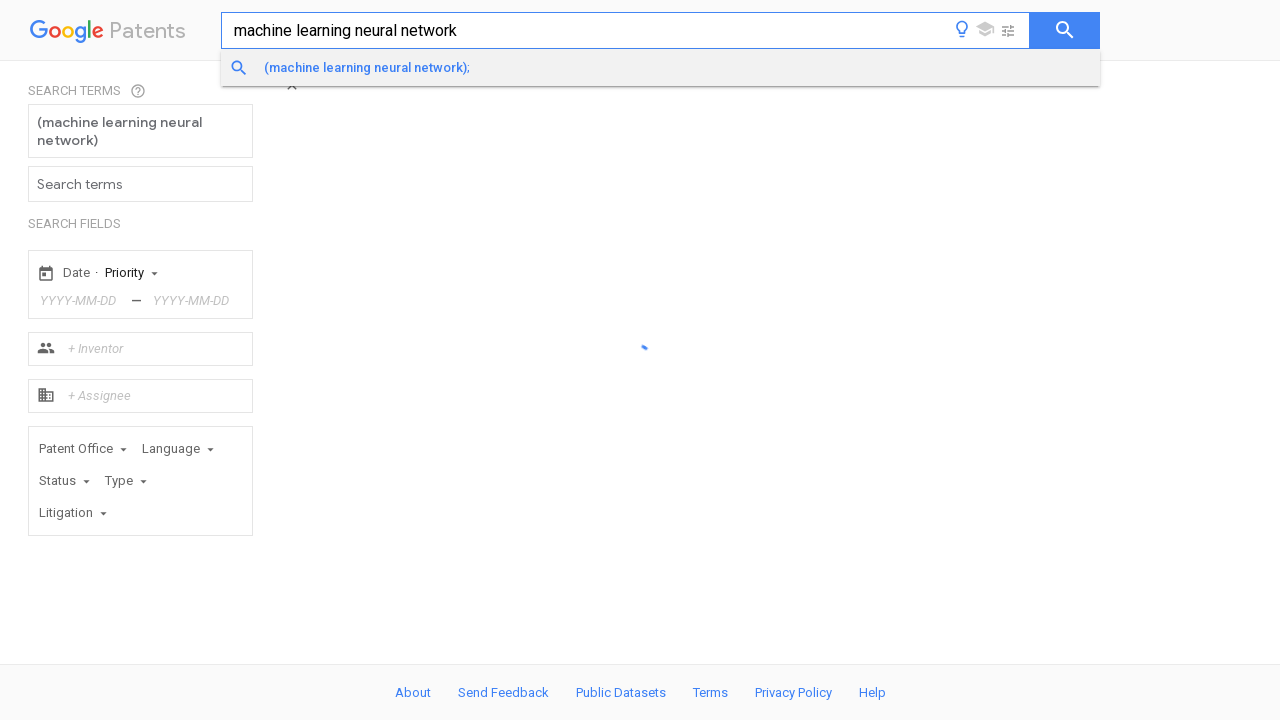

Search results page loaded with pagination dropdown
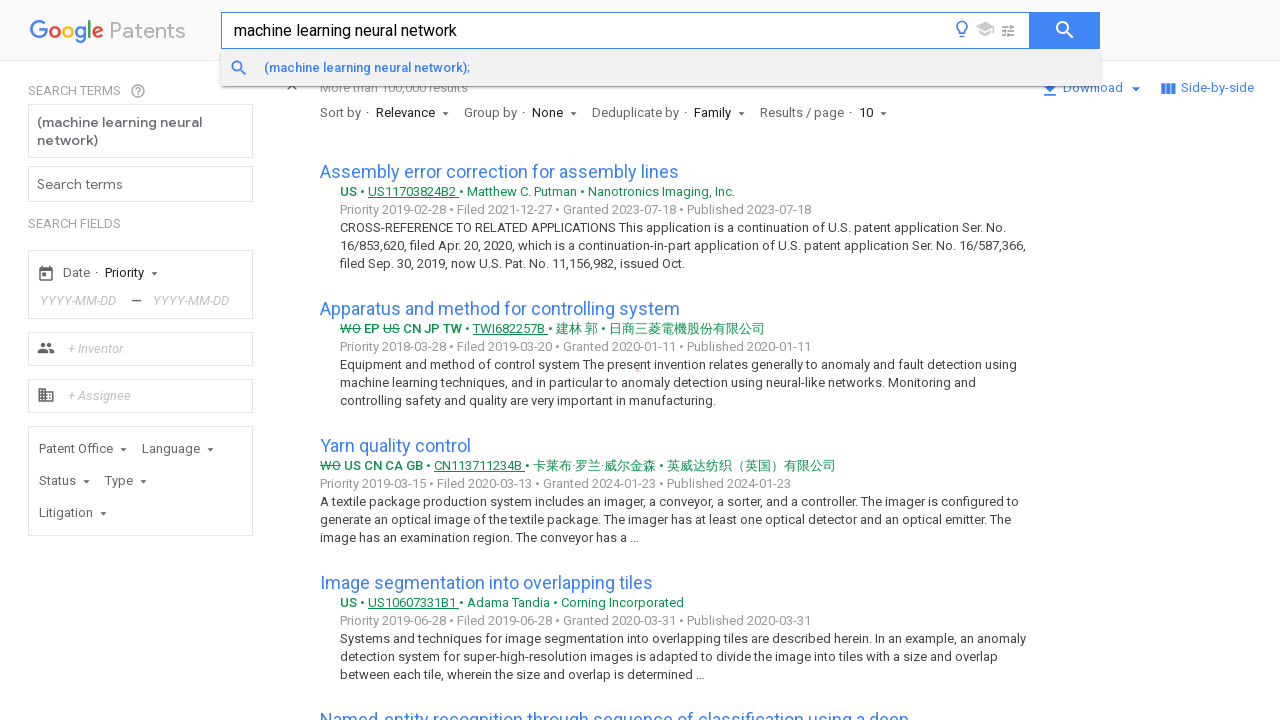

Clicked 'Results / page' dropdown menu at (830, 113) on dropdown-menu[label='Results / page']
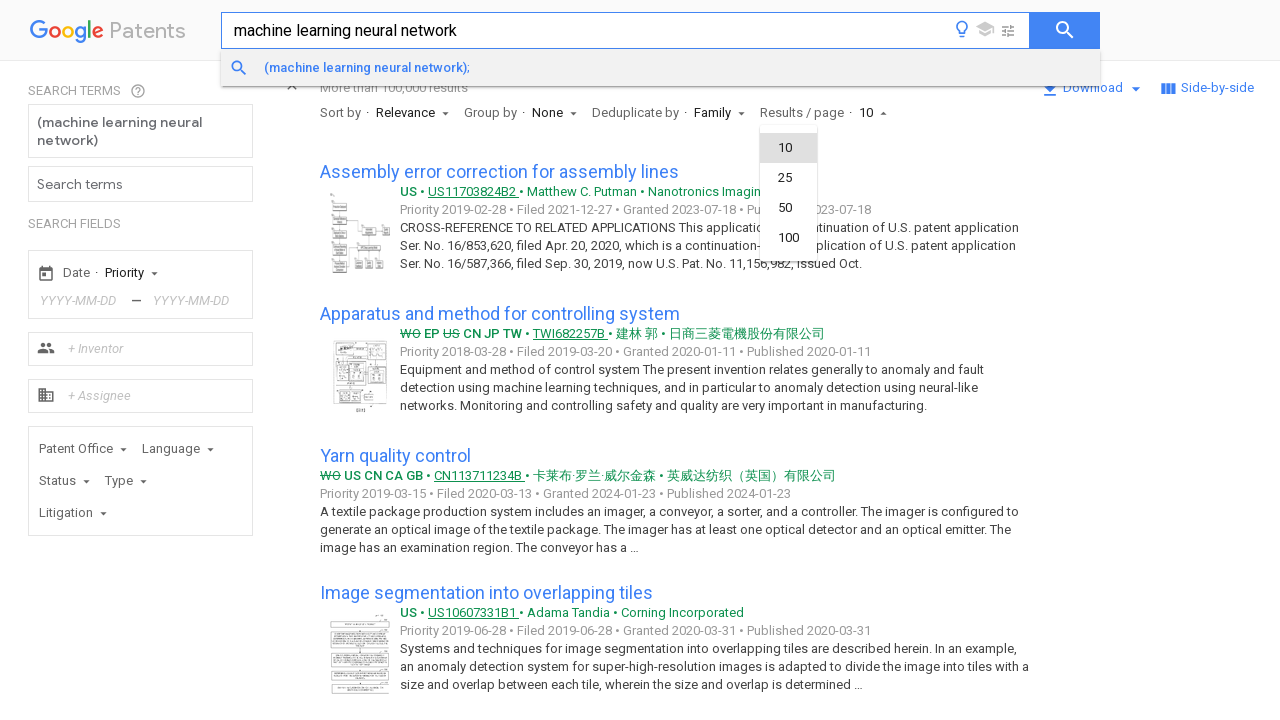

Selected 100 results per page option from dropdown at (788, 238) on dropdown-menu[label='Results / page'] iron-dropdown div div div div:nth-child(4)
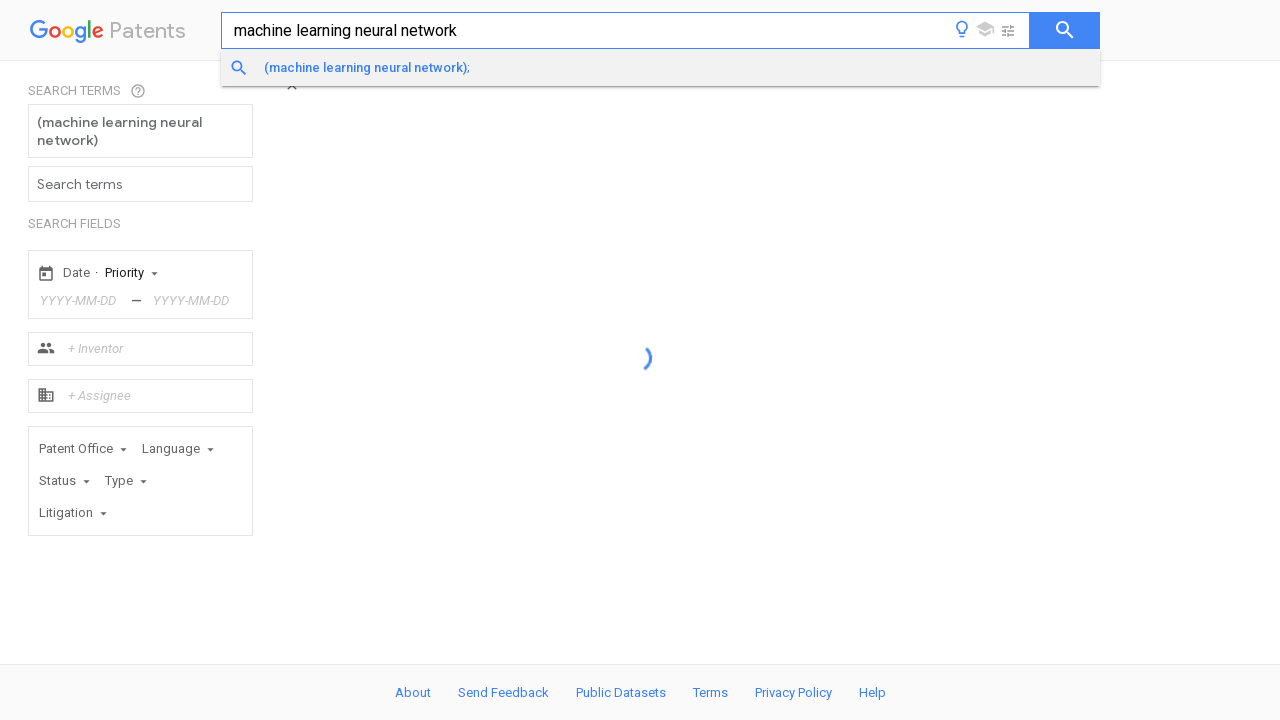

Search results loaded with 100 items per page
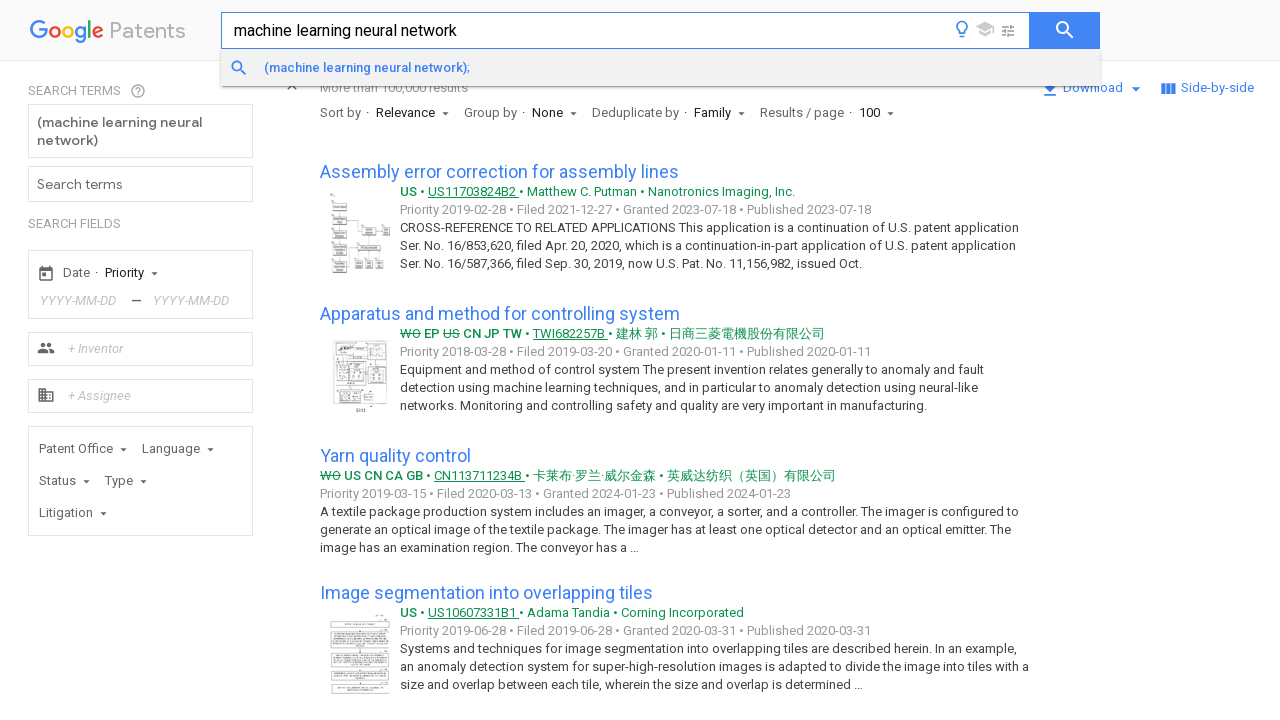

Clicked next page button to navigate to next results page at (371, 360) on iron-icon#icon >> nth=1
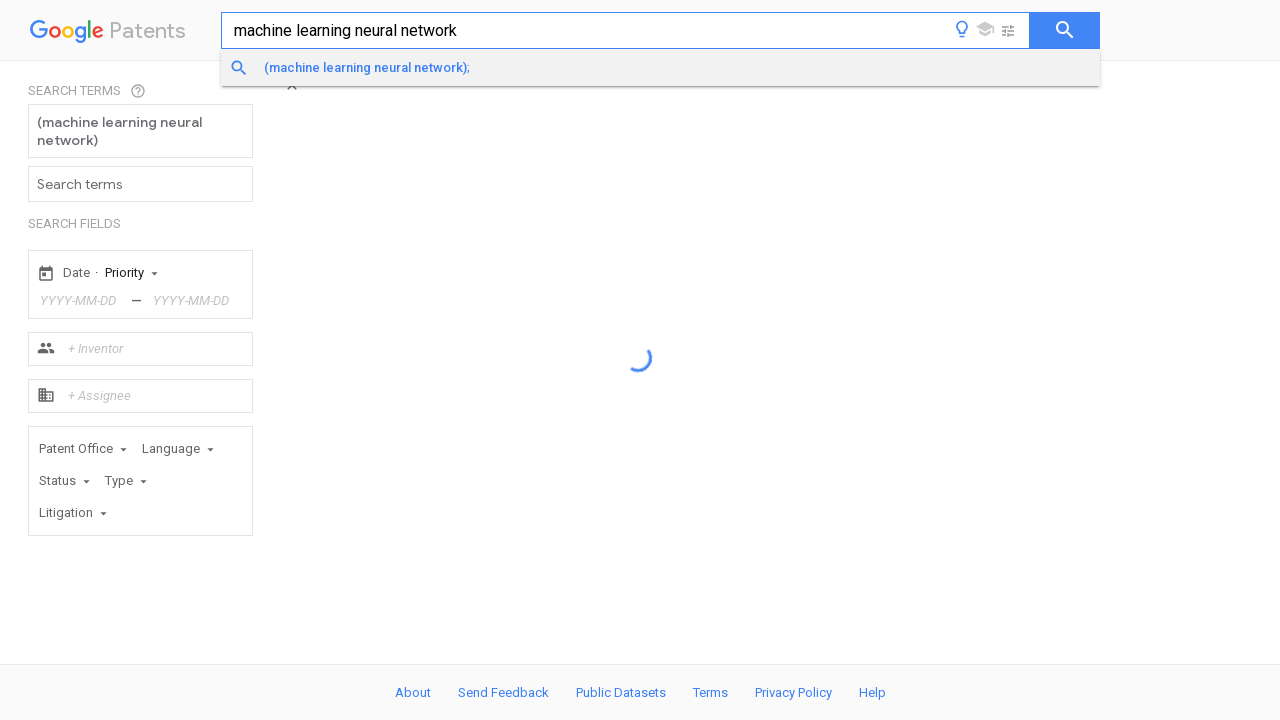

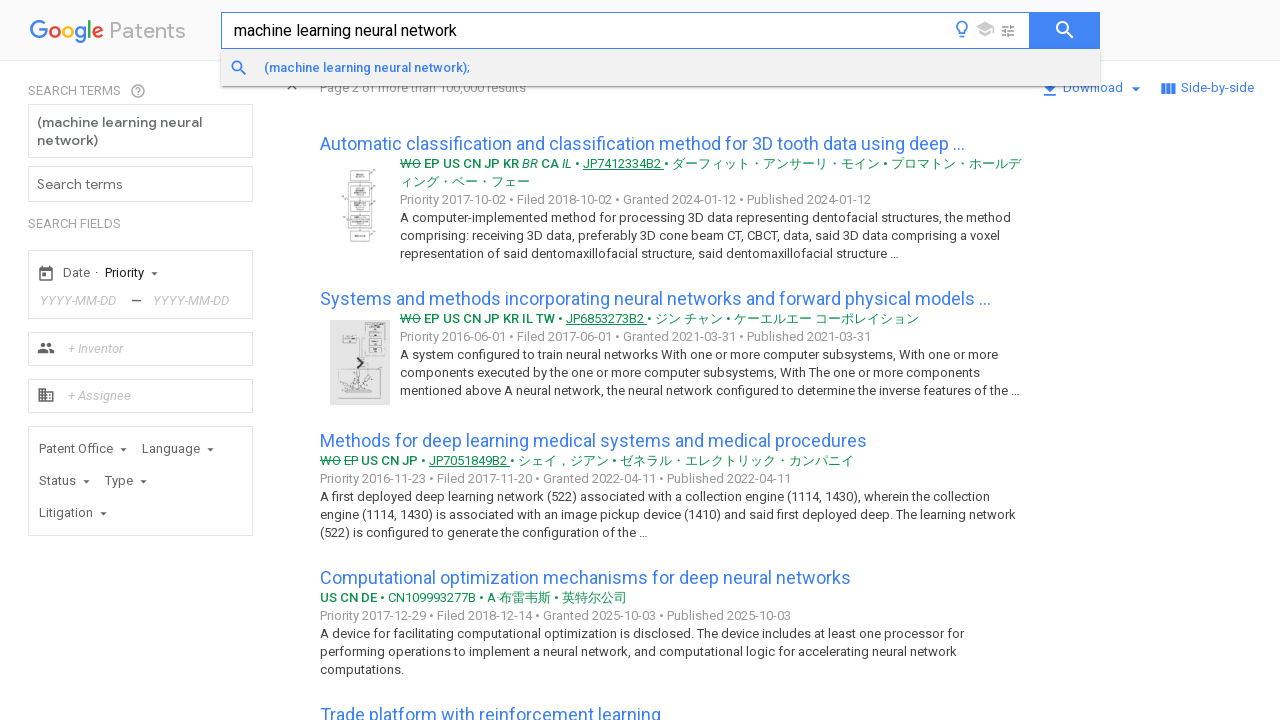